Tests navigation to the Getting Started page by clicking the getting started link and verifying the H1 headers on the page

Starting URL: https://www.python.org/

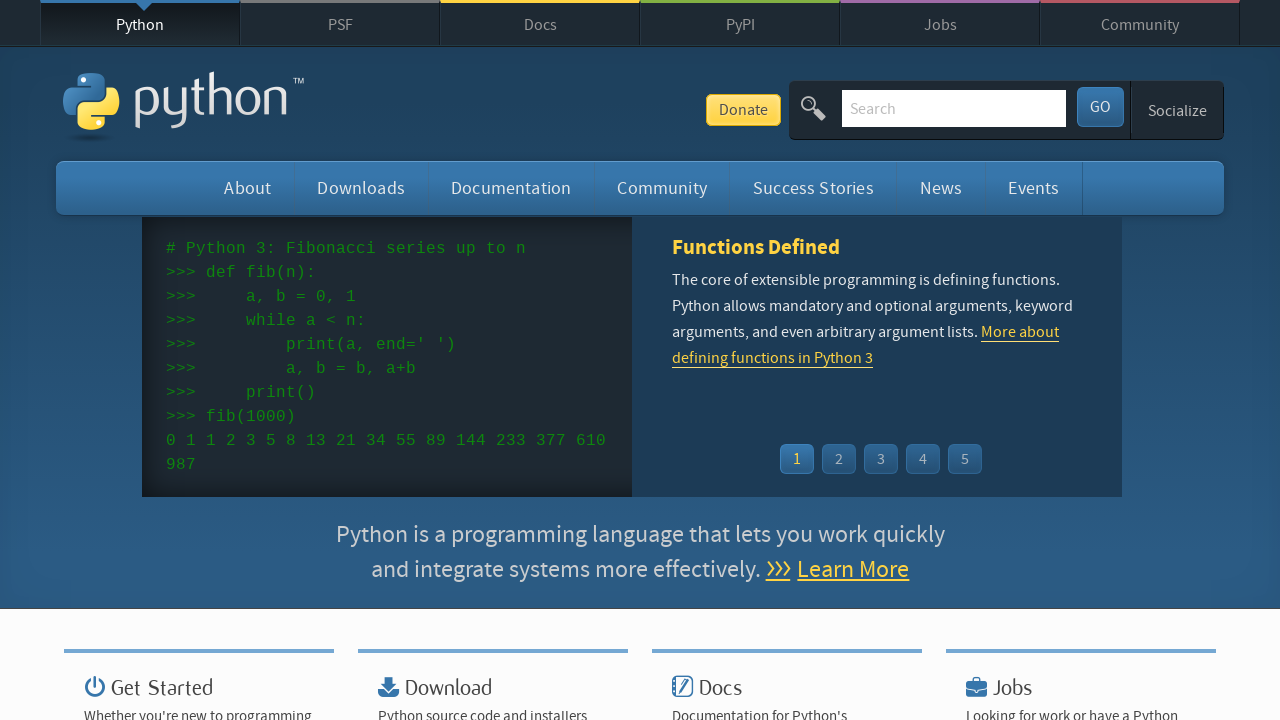

Located the Getting Started link
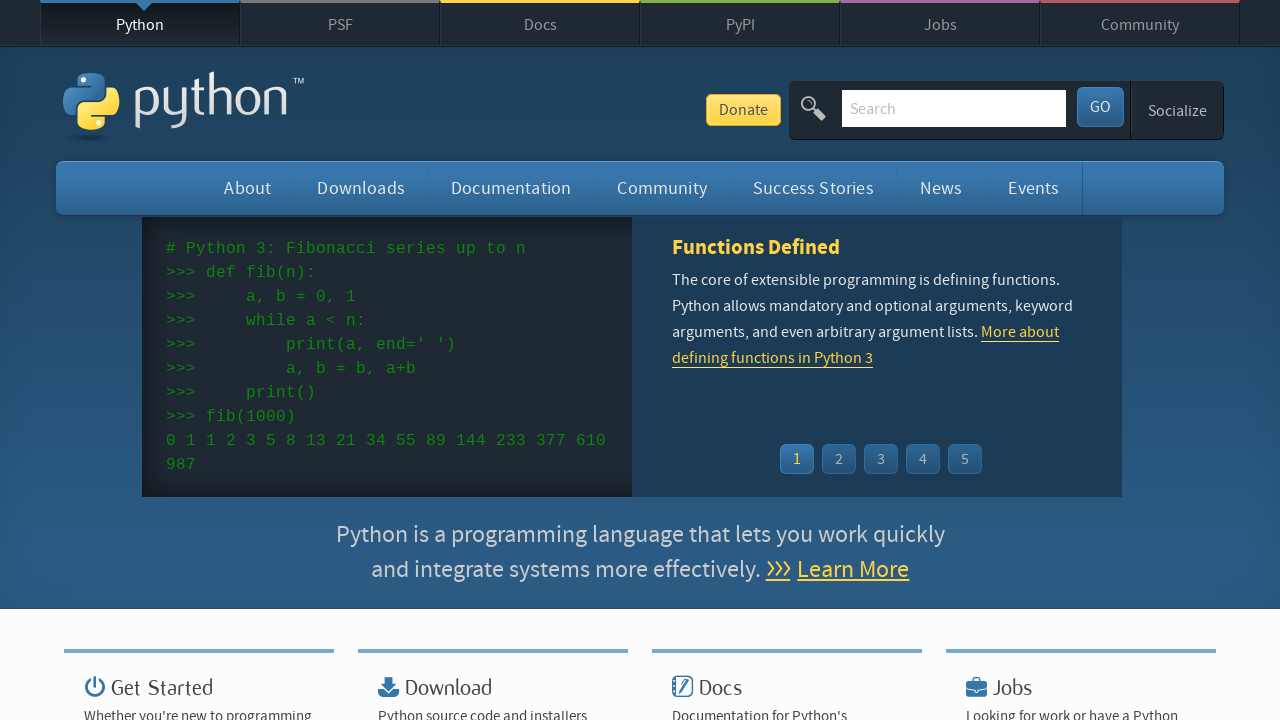

Scrolled Getting Started link into view
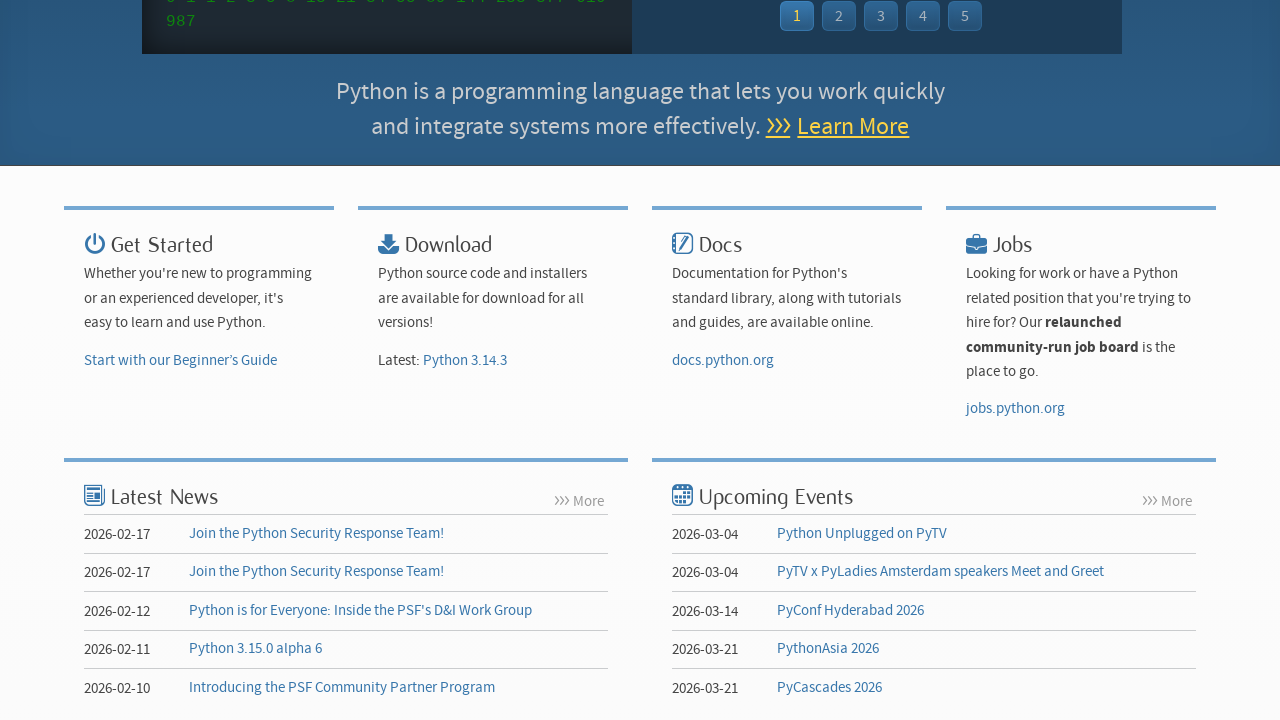

Clicked Getting Started link at (180, 360) on xpath=//p/a[@href='/about/gettingstarted/']
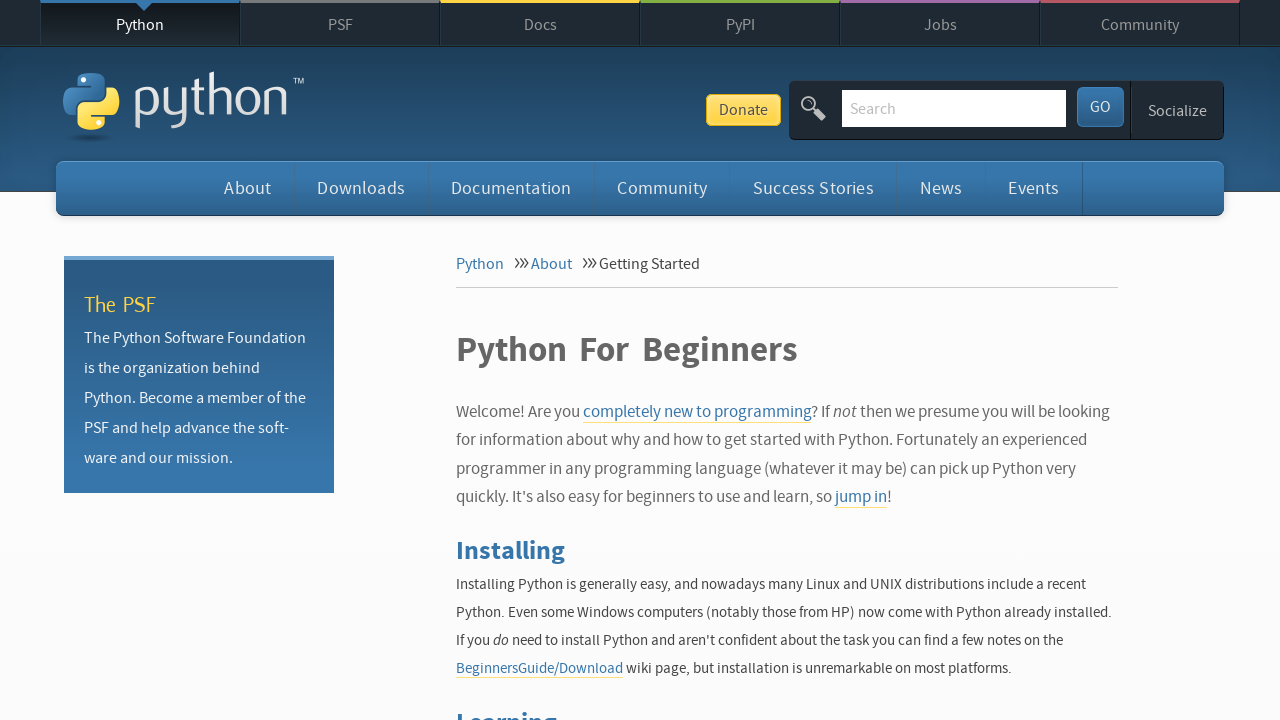

Getting Started page loaded with H1 headers present
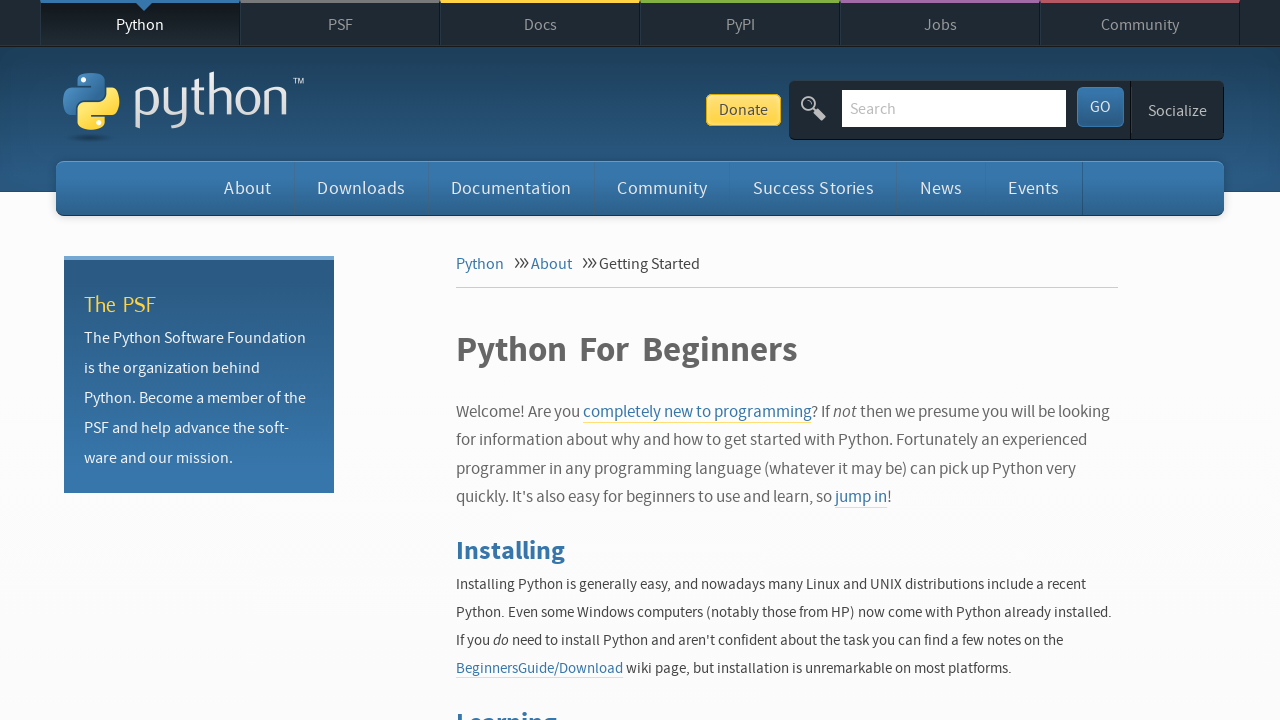

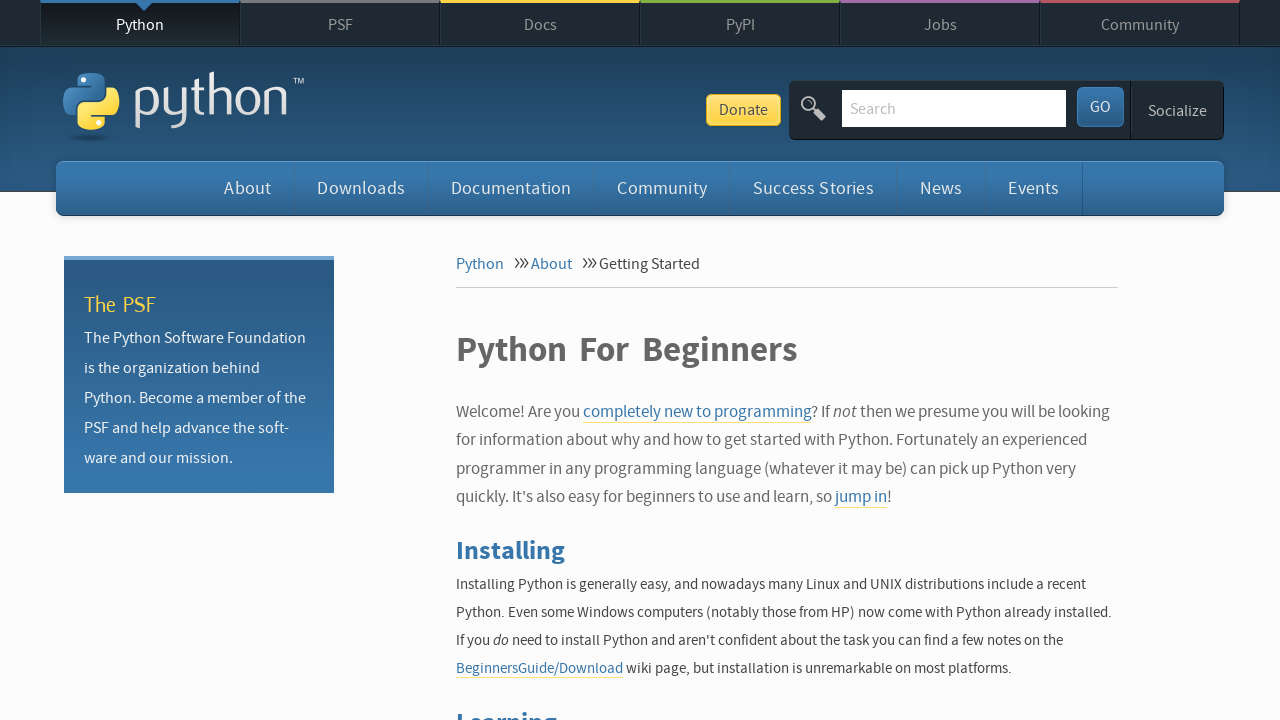